Tests JavaScript prompt functionality on W3Schools try-it editor by clicking the button, entering text in the prompt, and verifying the output

Starting URL: https://www.w3schools.com/js/tryit.asp?filename=tryjs_prompt

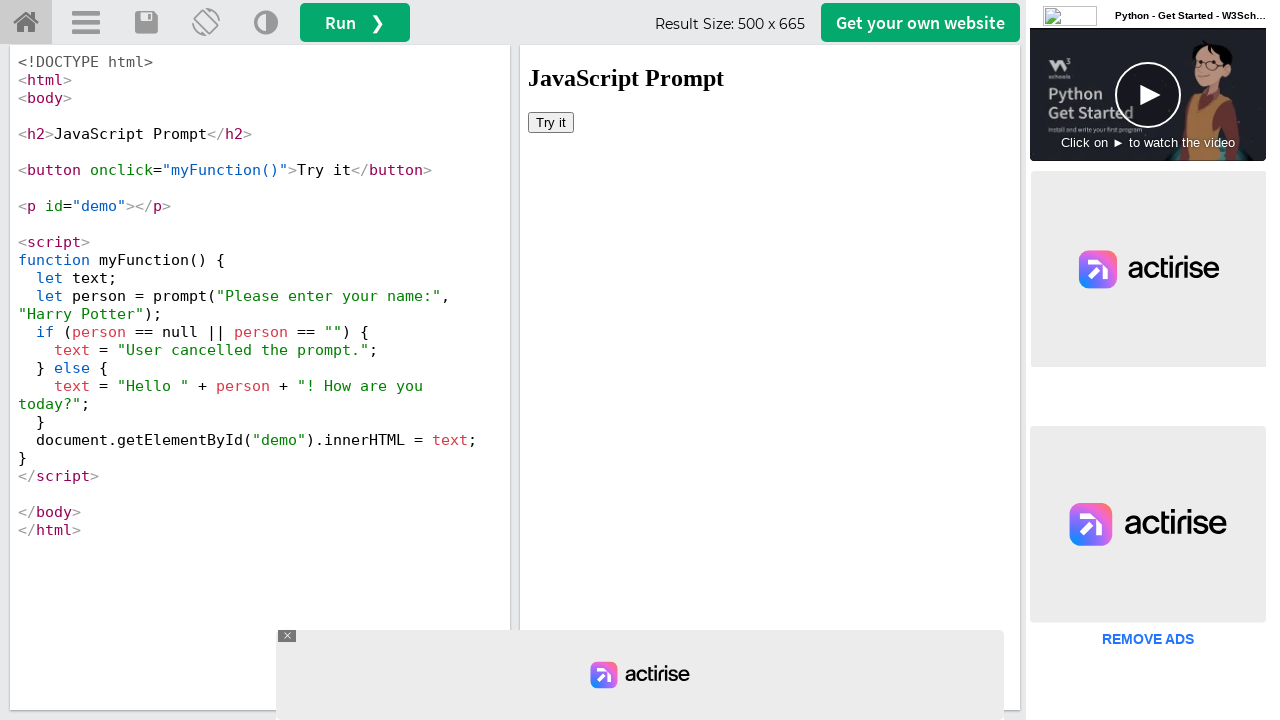

Located iframe containing the interactive demo
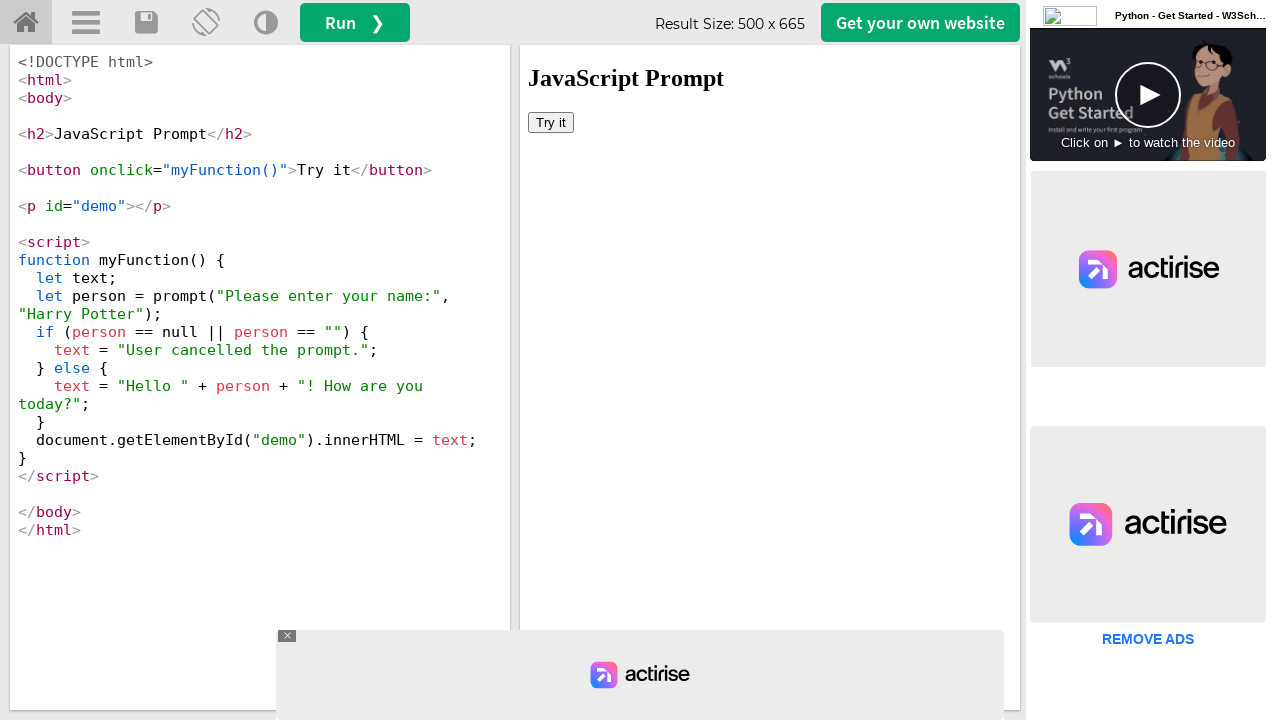

Clicked the 'Try it' button to trigger JavaScript prompt at (551, 122) on iframe#iframeResult >> internal:control=enter-frame >> xpath=//button[contains(t
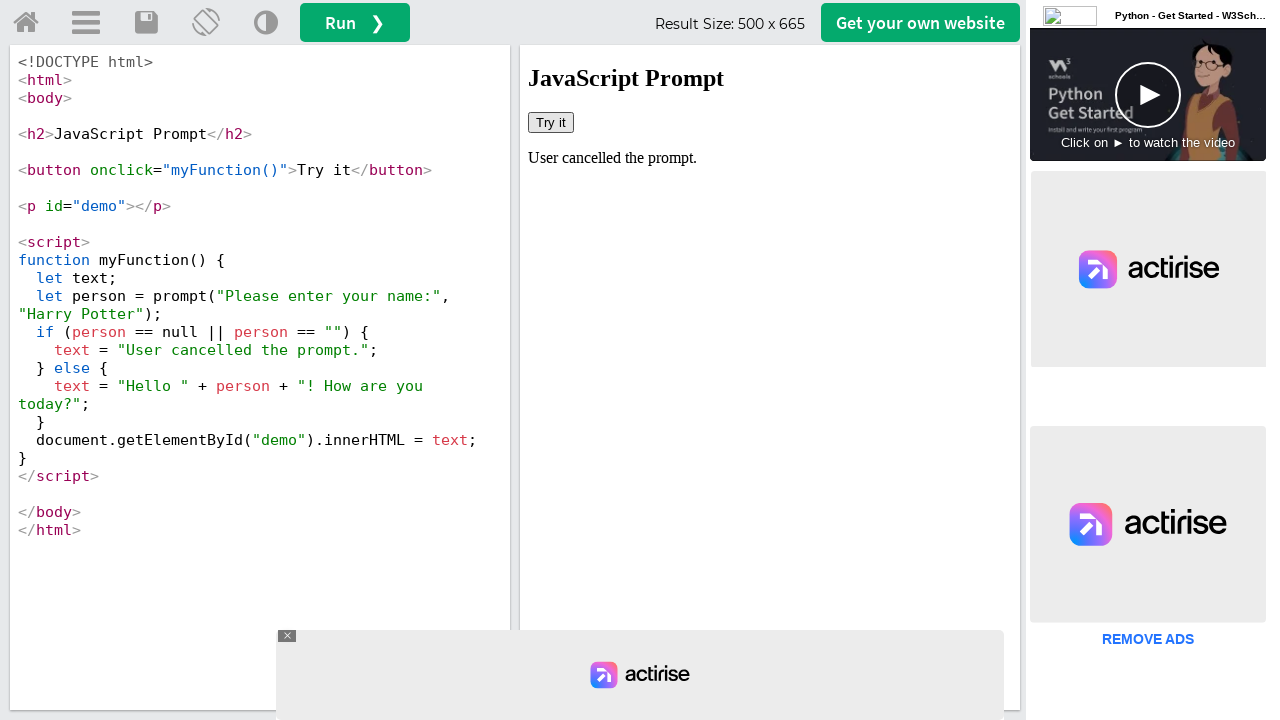

Set up dialog handler to accept prompt with text 'abc'
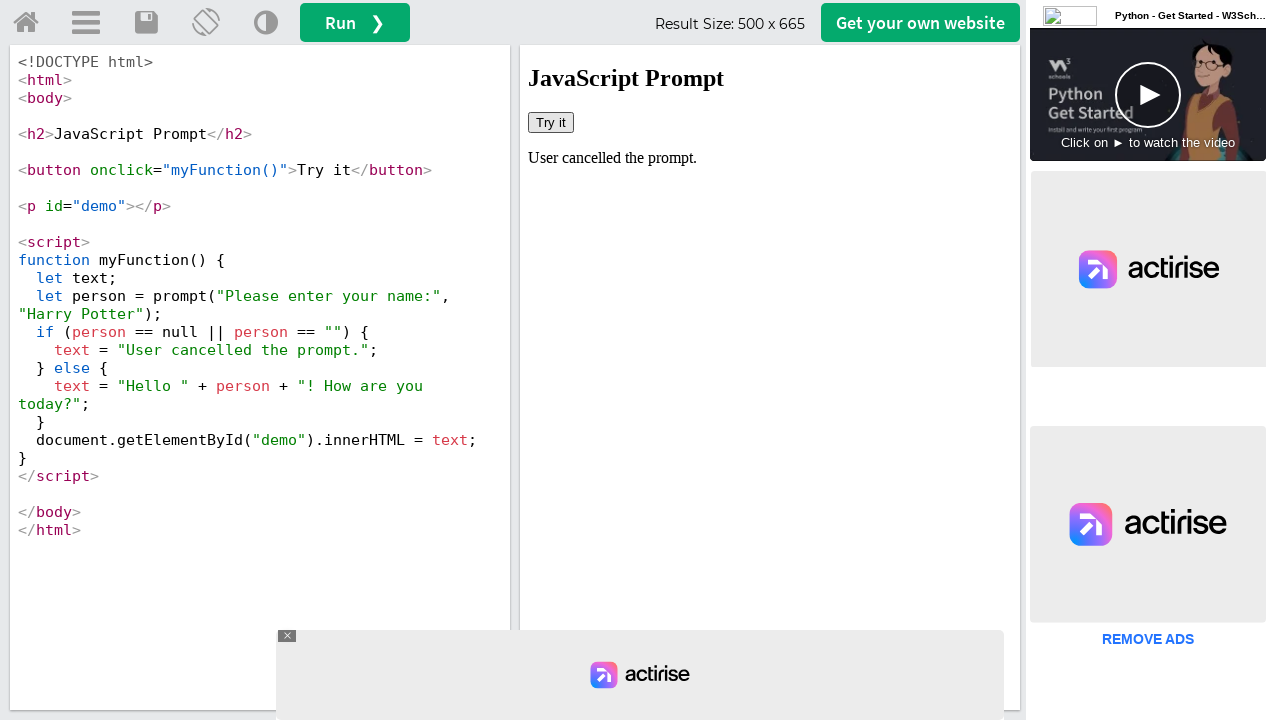

Verified demo element is present after prompt interaction
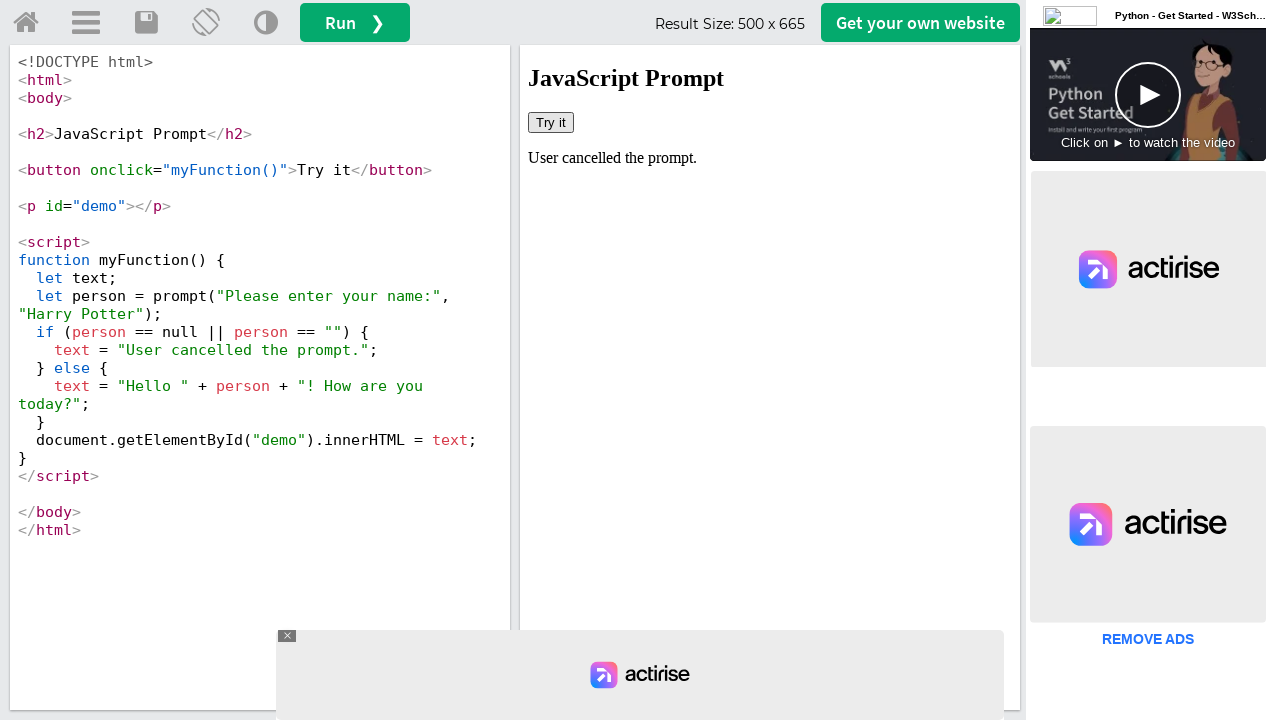

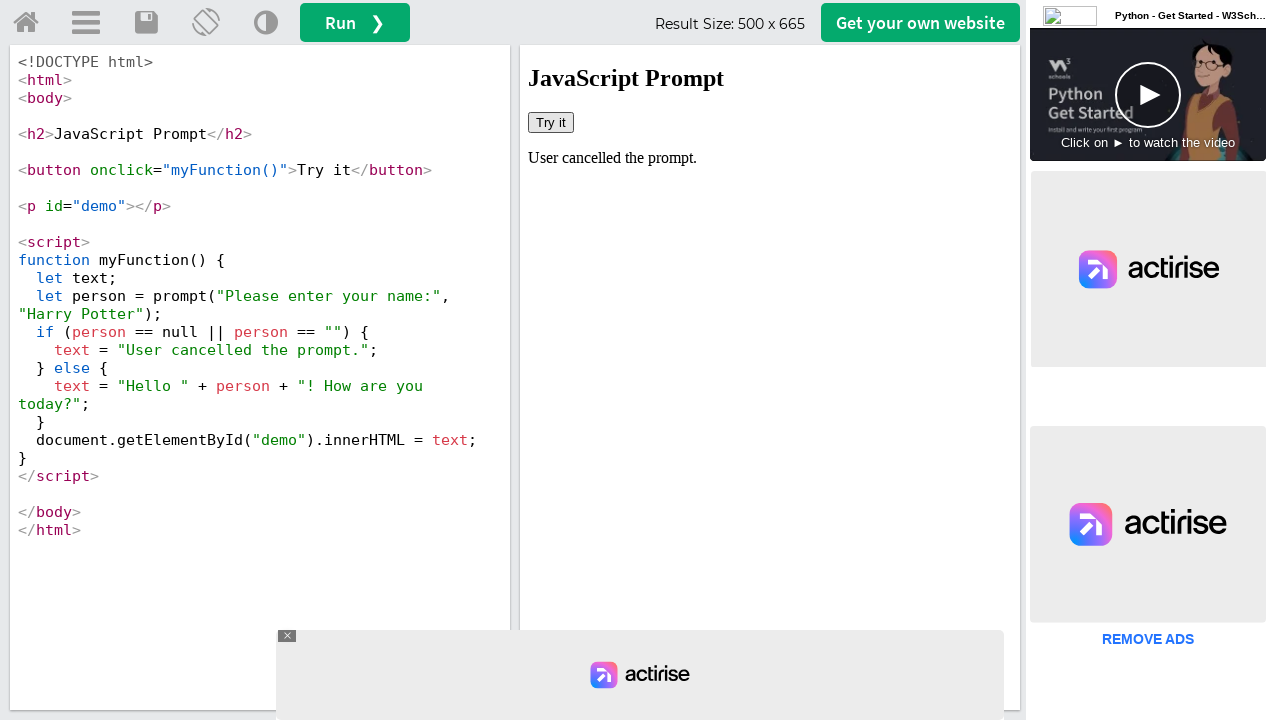